Tests window handling functionality by opening a new window, switching between windows, and verifying content in each window

Starting URL: https://the-internet.herokuapp.com/

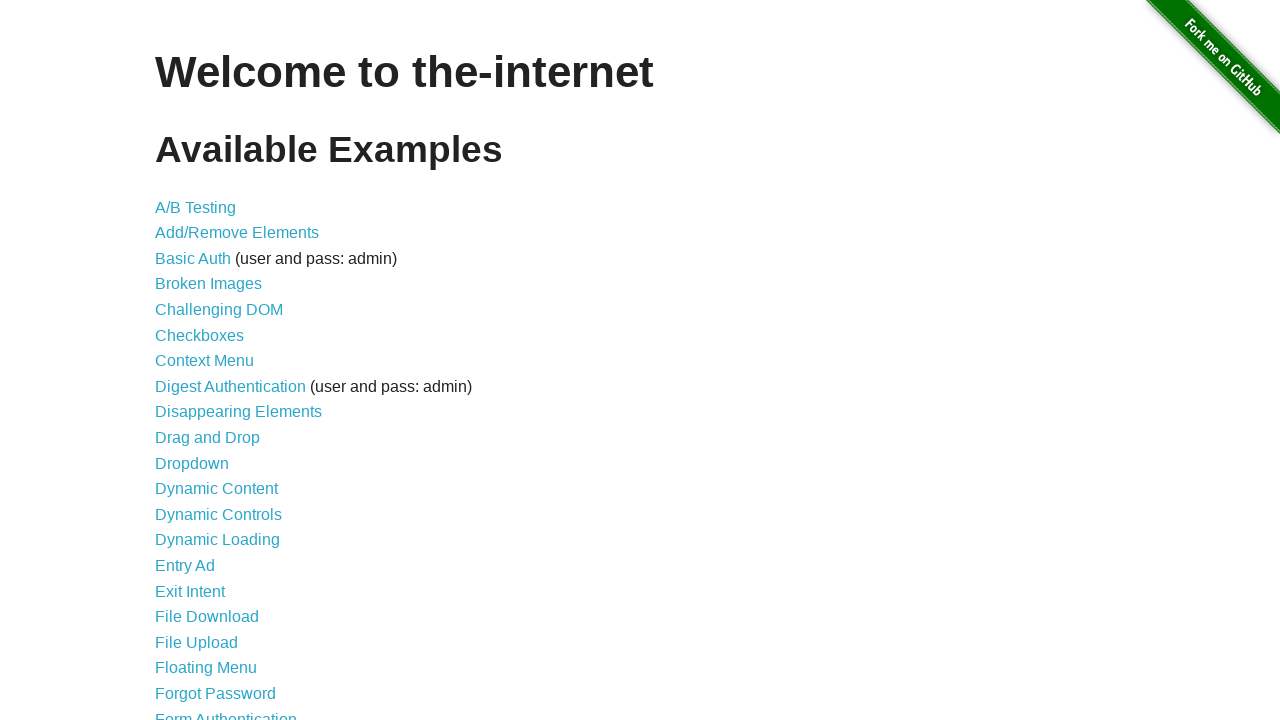

Clicked on Multiple Windows link at (218, 369) on text='Multiple Windows'
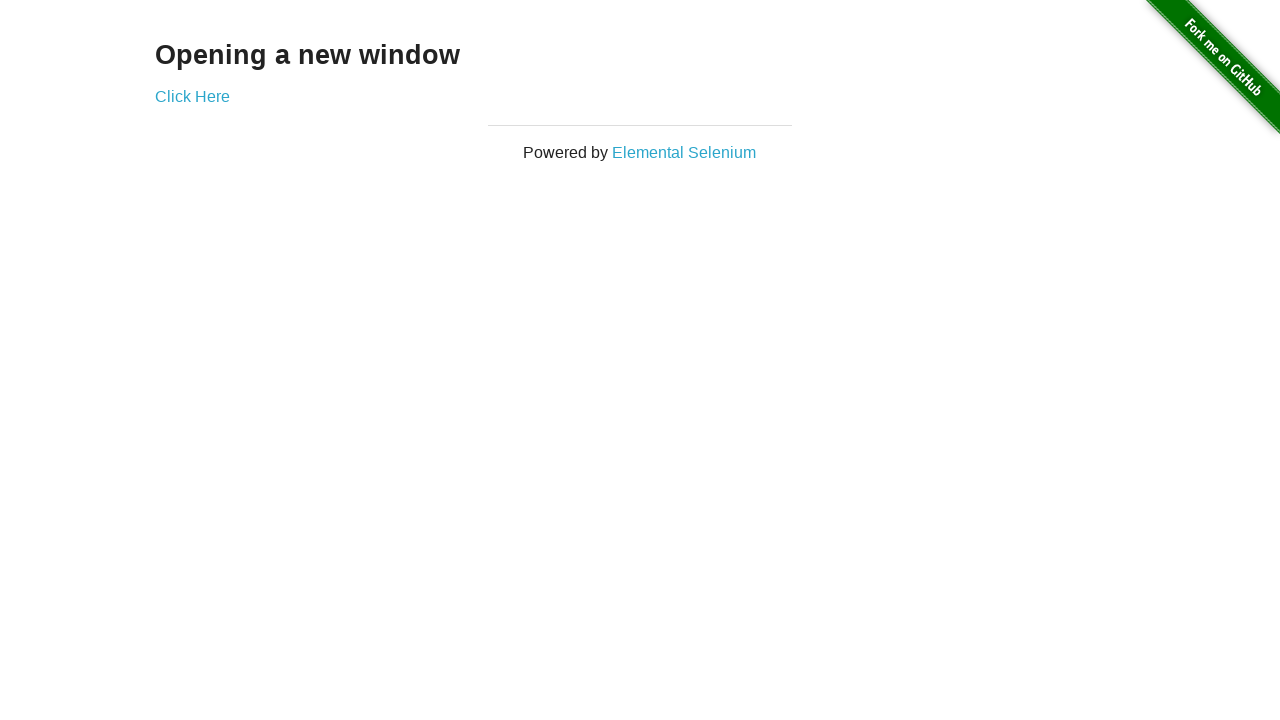

Clicked link to open new window at (192, 96) on a[href='/windows/new']
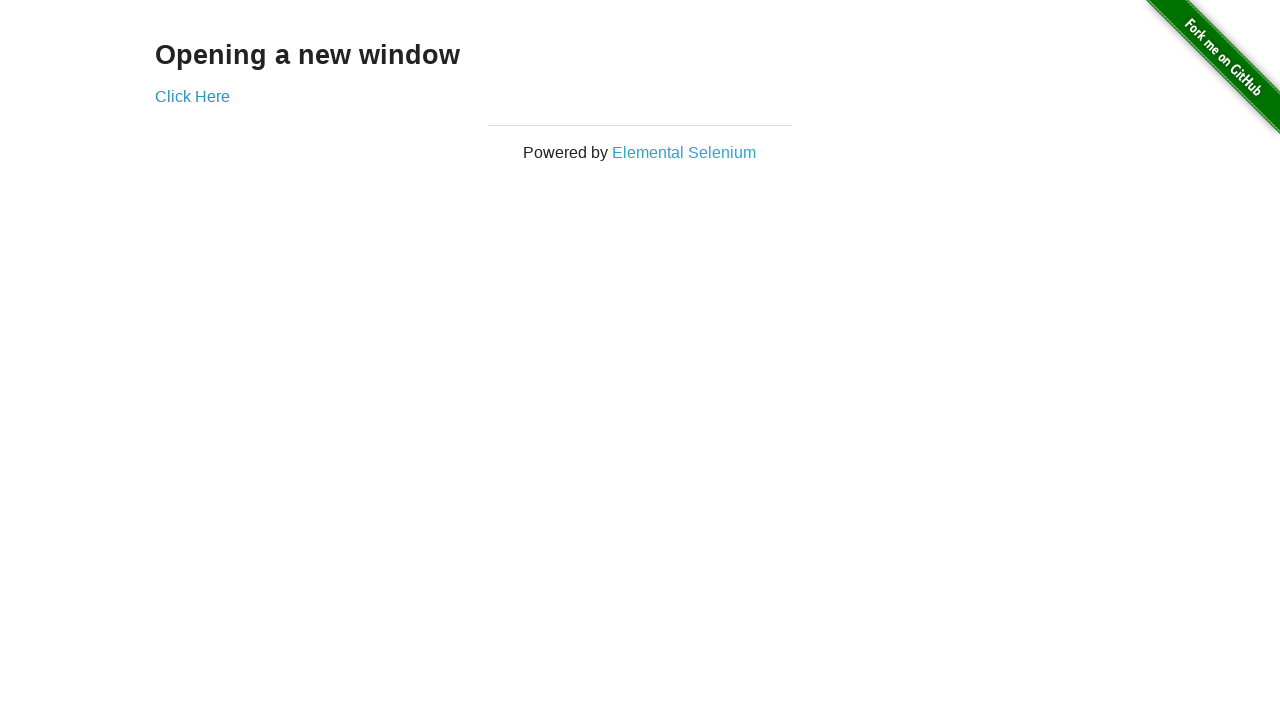

New window opened and captured
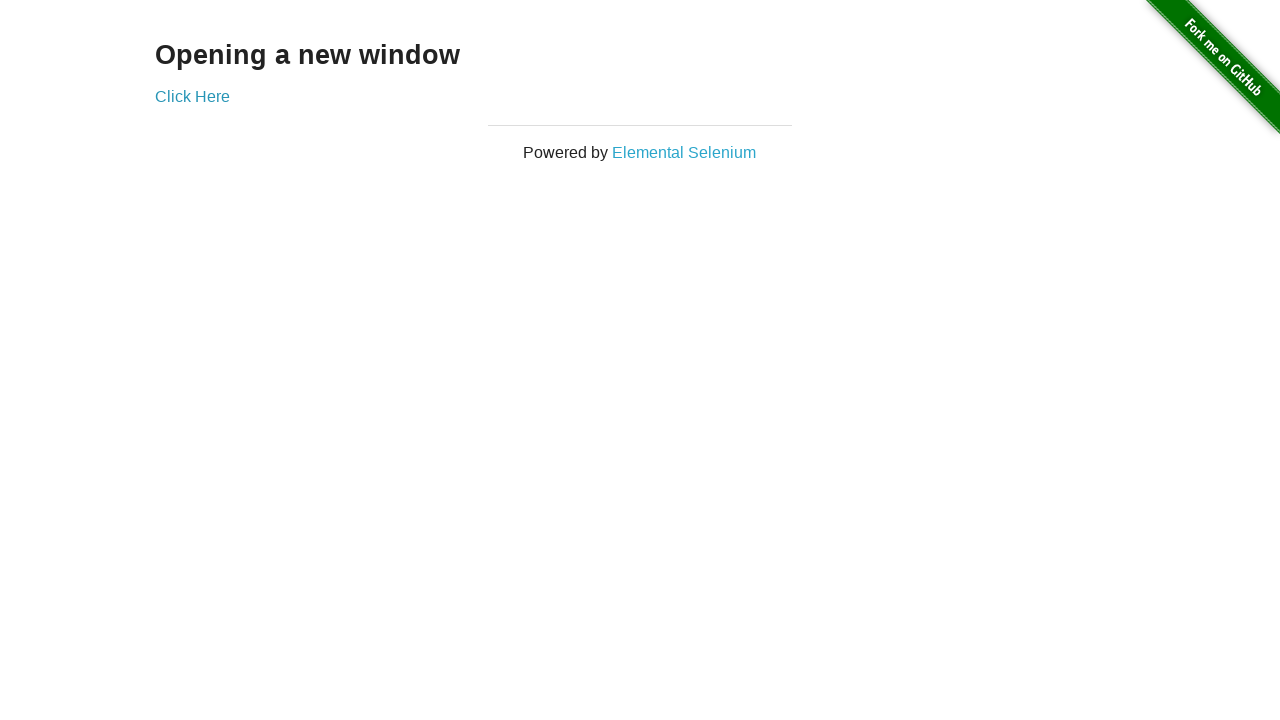

Verified content loaded in new window
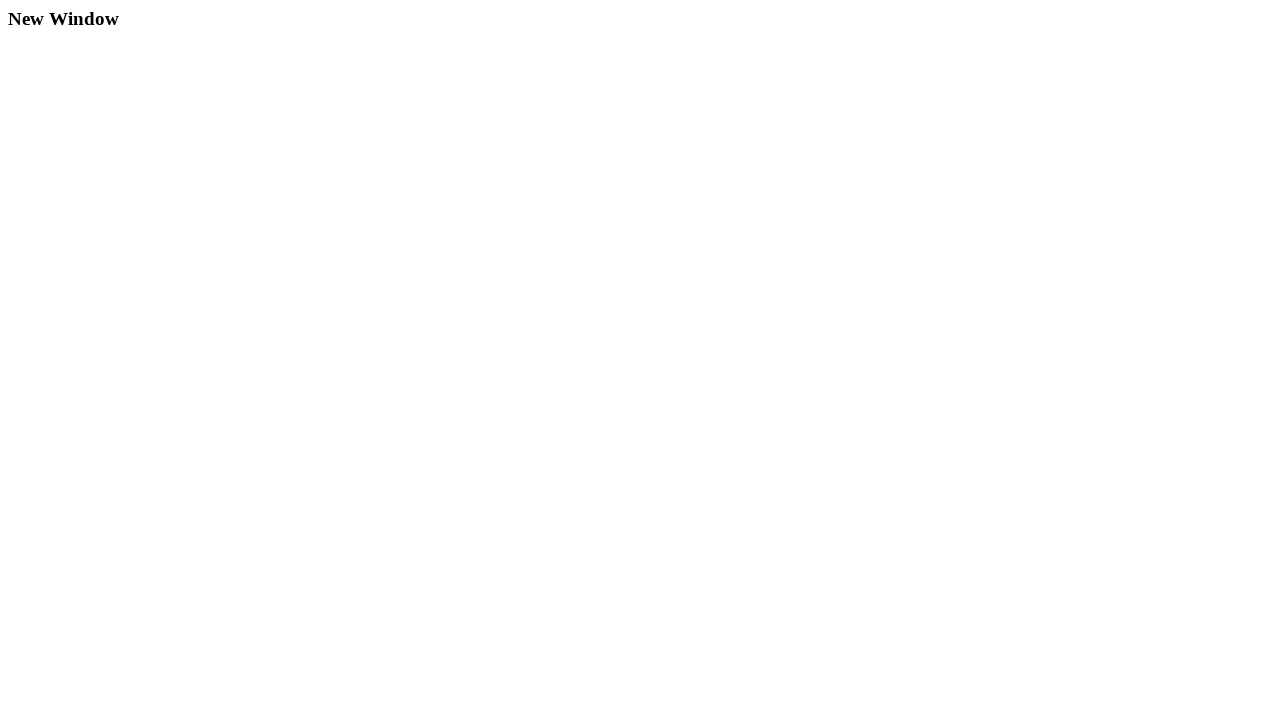

Verified content in original window
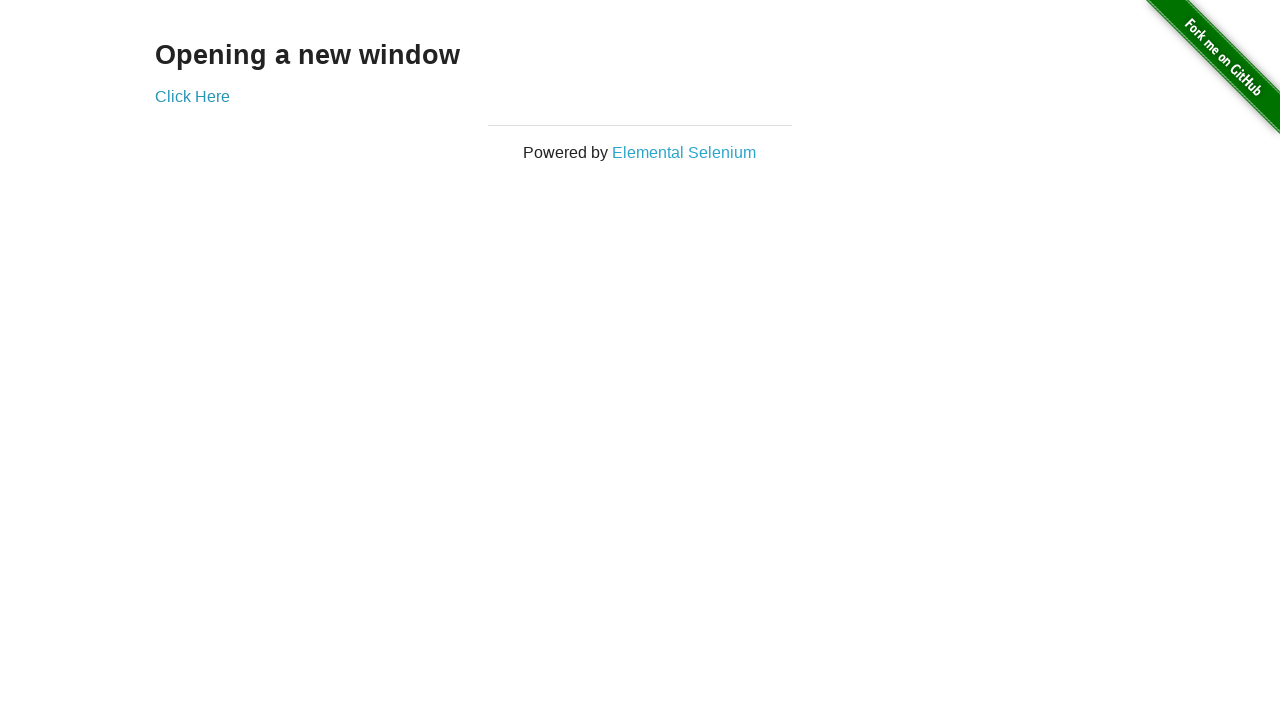

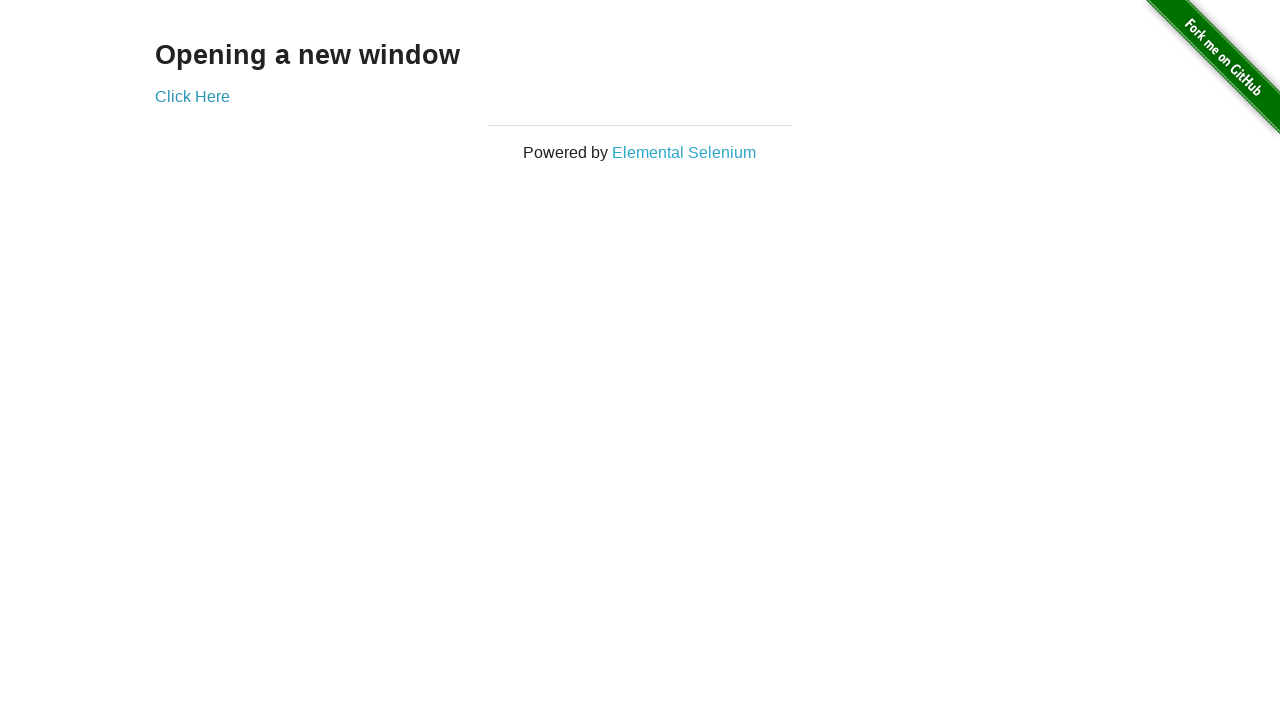